Tests handling of a regular JavaScript alert by clicking a button that triggers the alert and verifying the success message appears

Starting URL: https://practice.cydeo.com/javascript_alerts

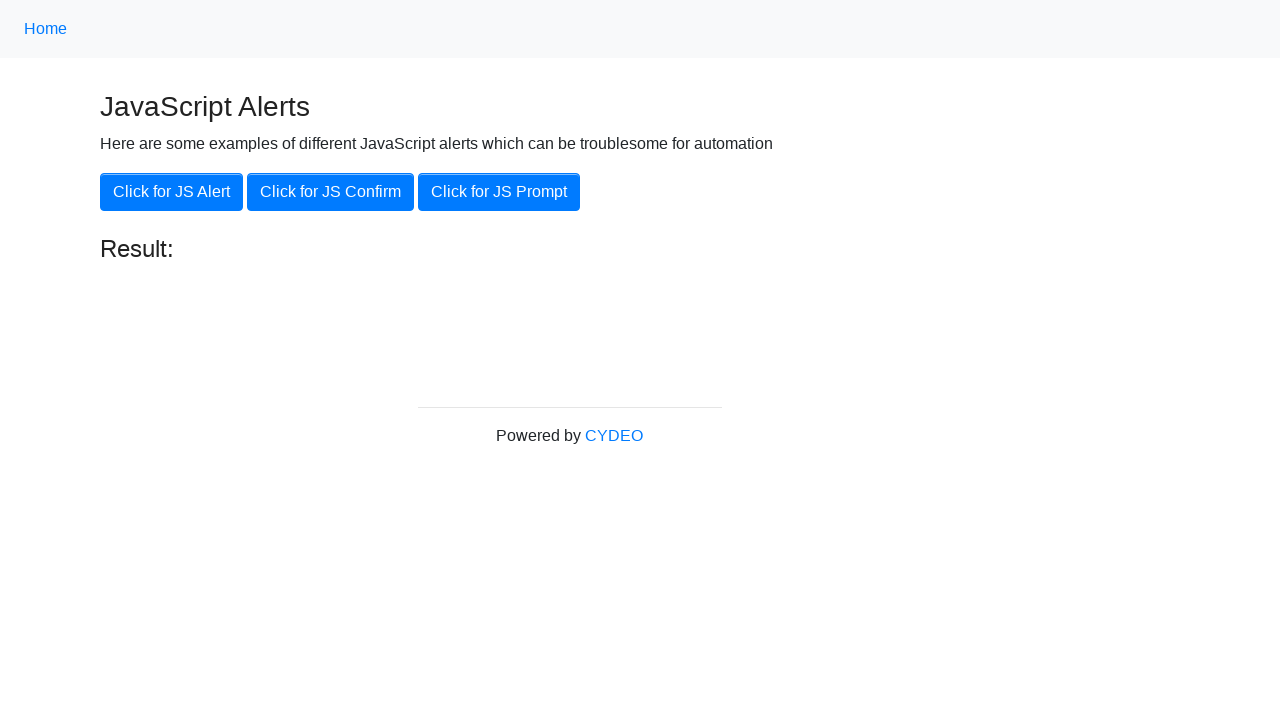

Clicked button to trigger JavaScript alert at (172, 192) on xpath=//button[@onclick='jsAlert()']
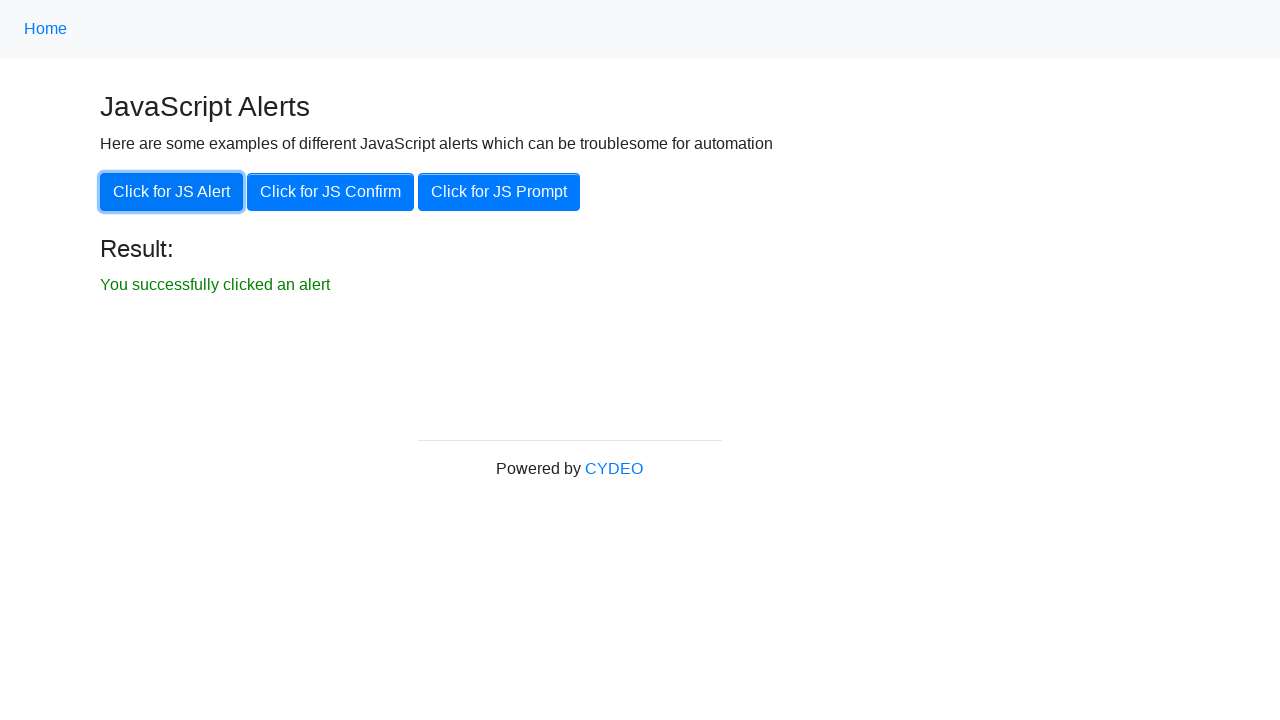

Success message appeared after alert was handled
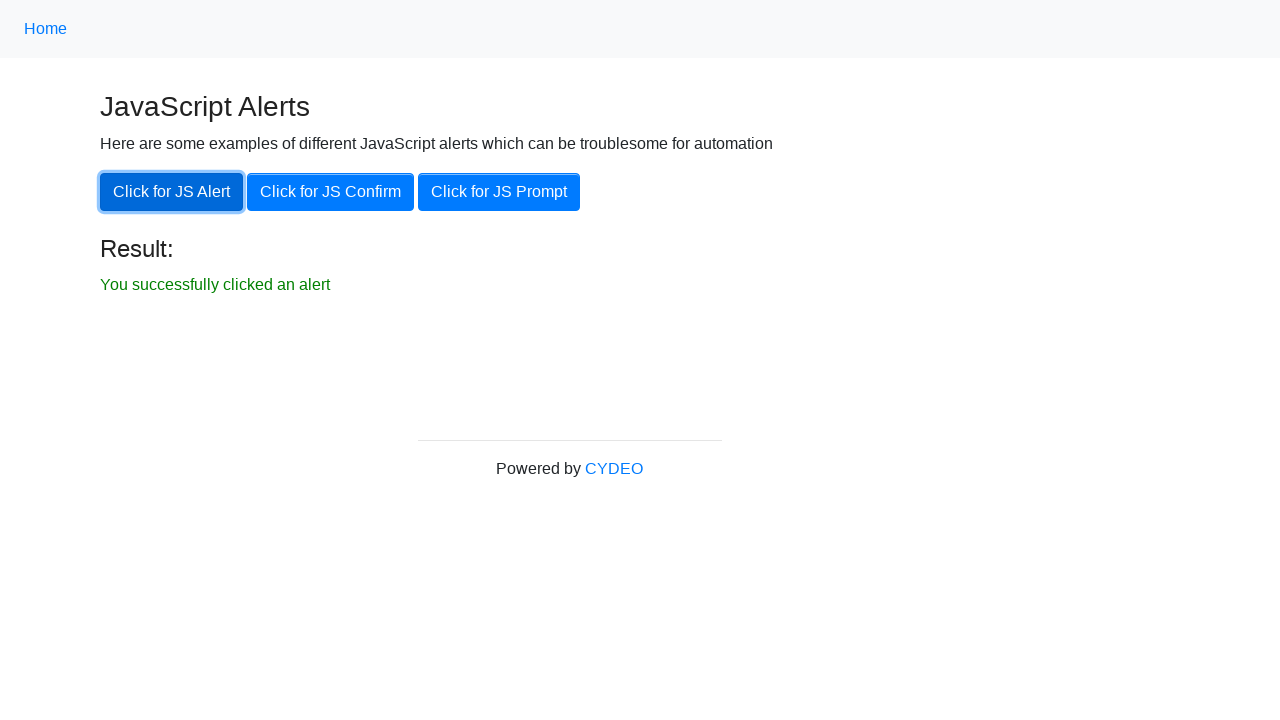

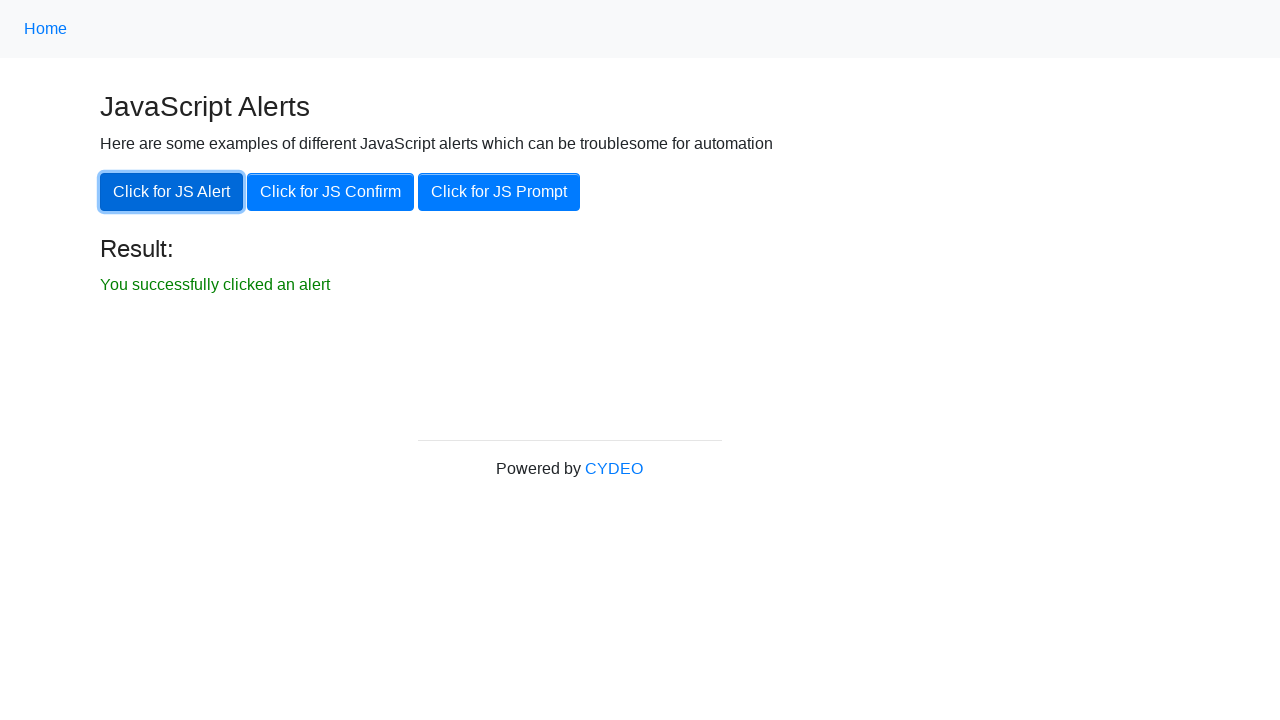